Tests iframe handling by switching to an iframe to verify text is displayed, then switching back to parent frame and clicking a link

Starting URL: https://the-internet.herokuapp.com/iframe

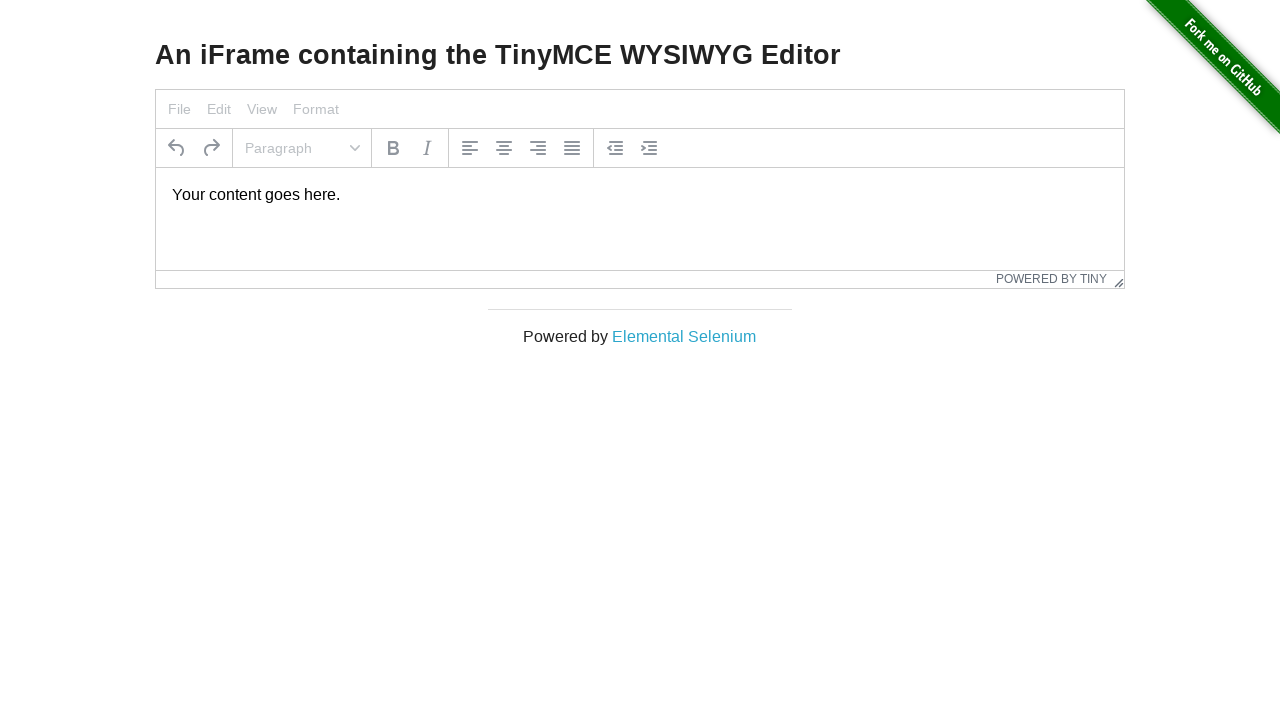

Located iframe with id 'mce_0_ifr'
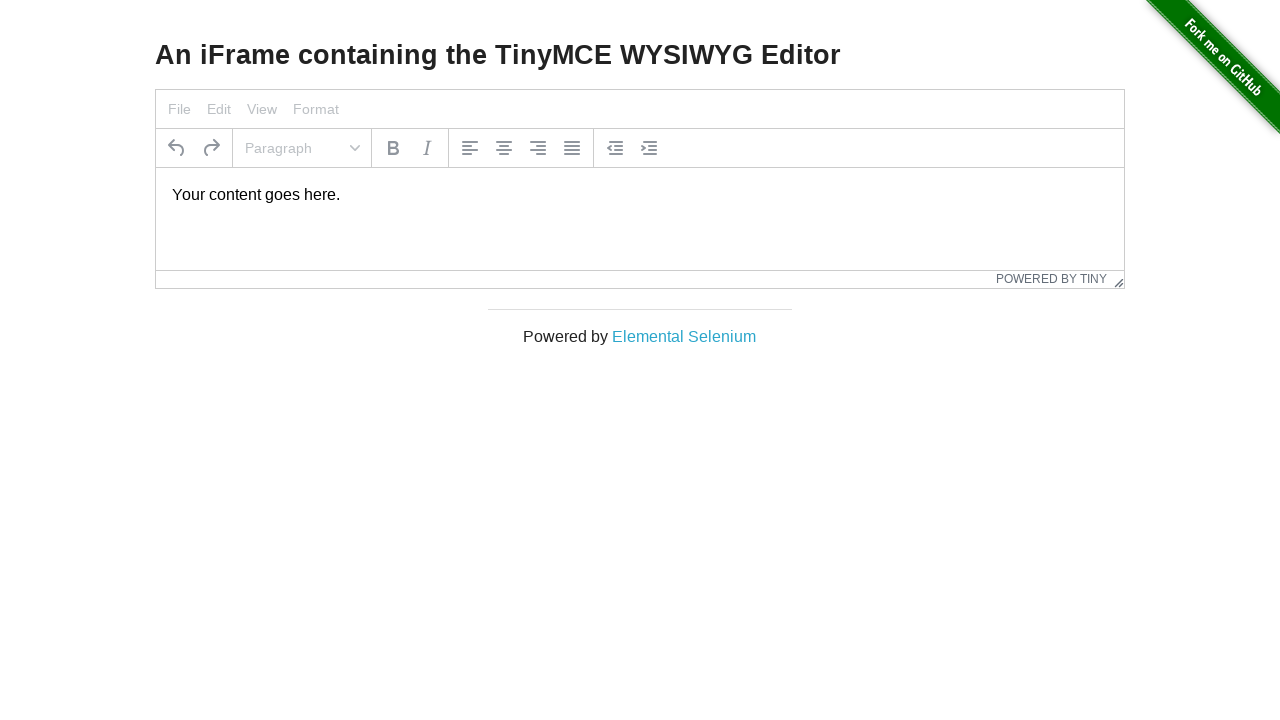

Located paragraph element in iframe
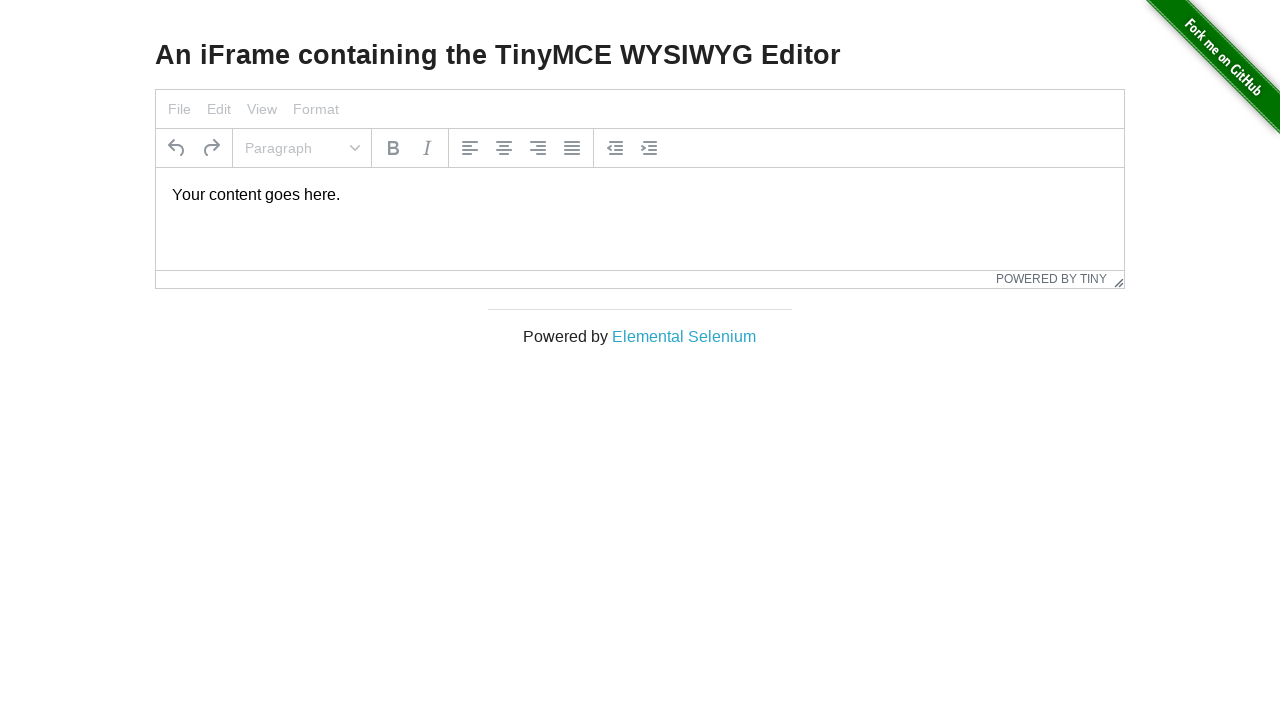

Verified text element is visible in iframe
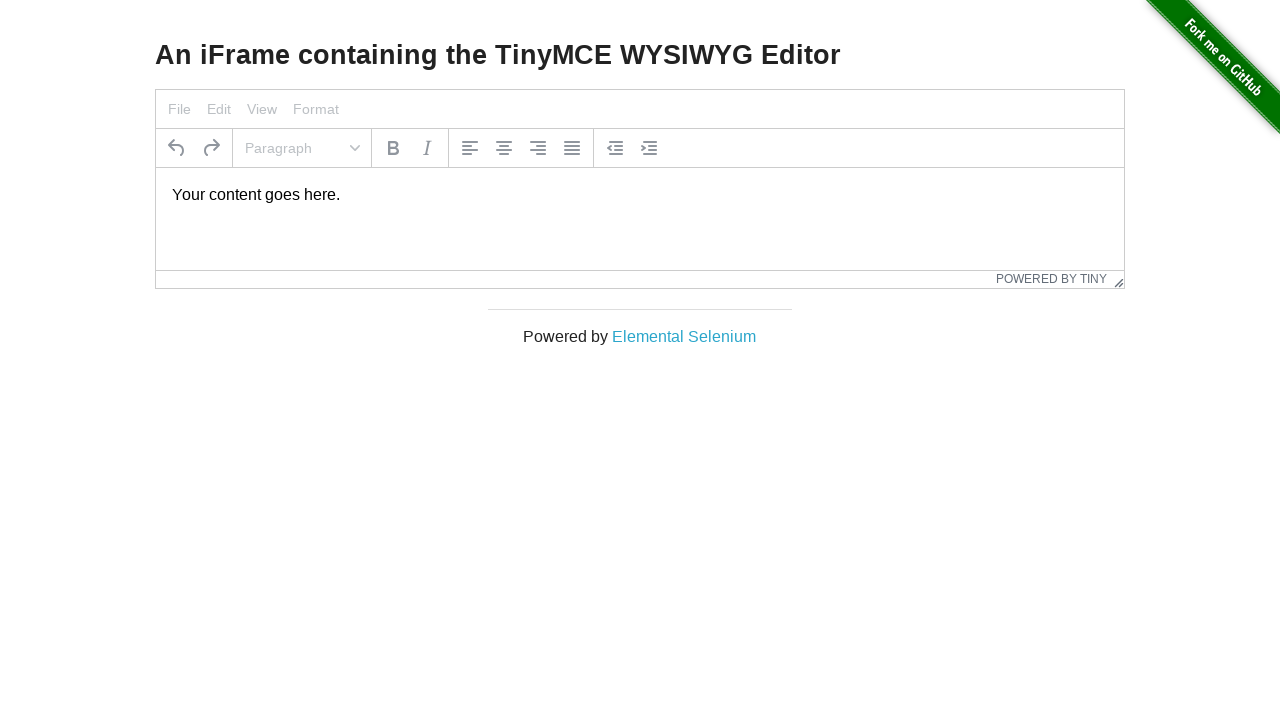

Clicked 'Elemental Selenium' link on main page at (684, 336) on text=Elemental Selenium
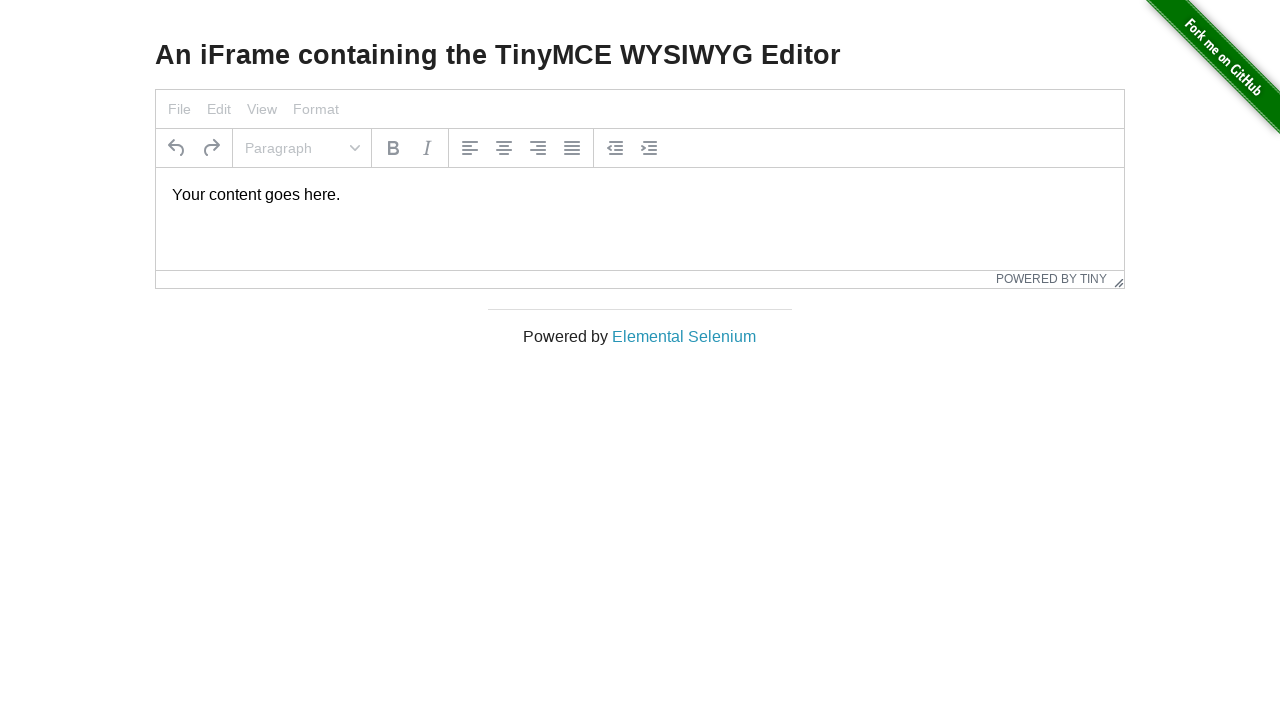

Waited 1000ms for page navigation to complete
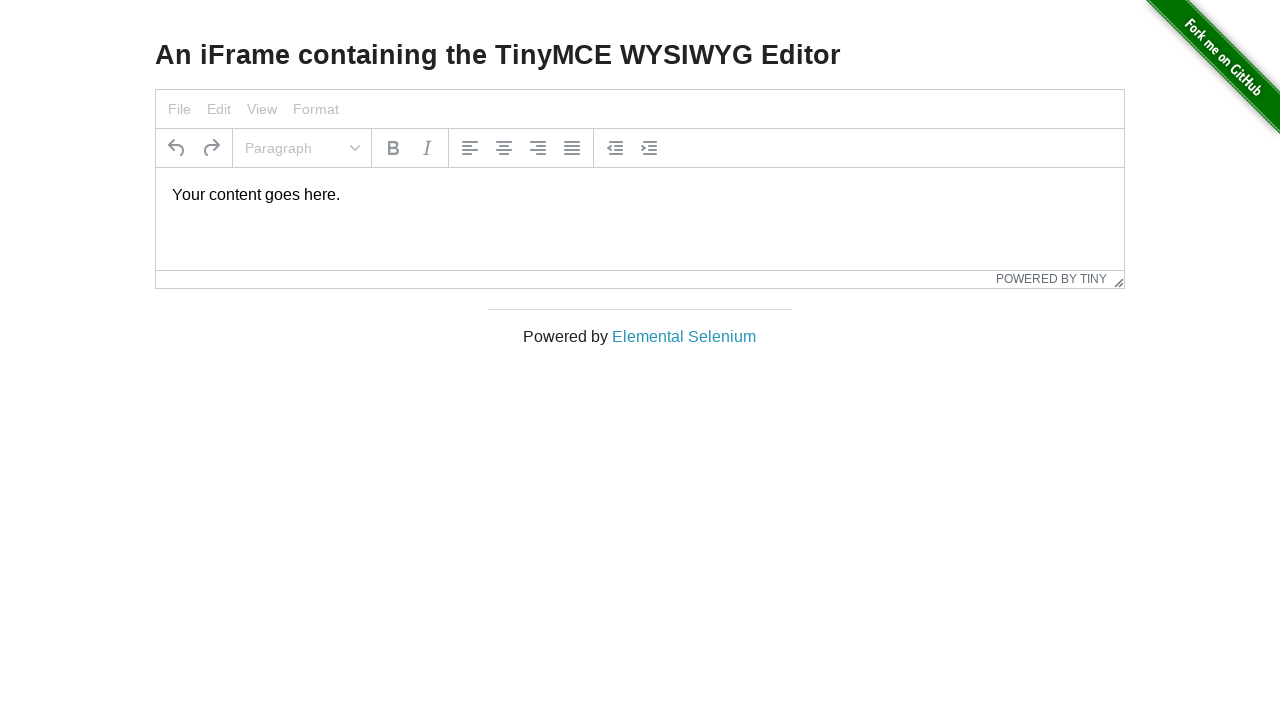

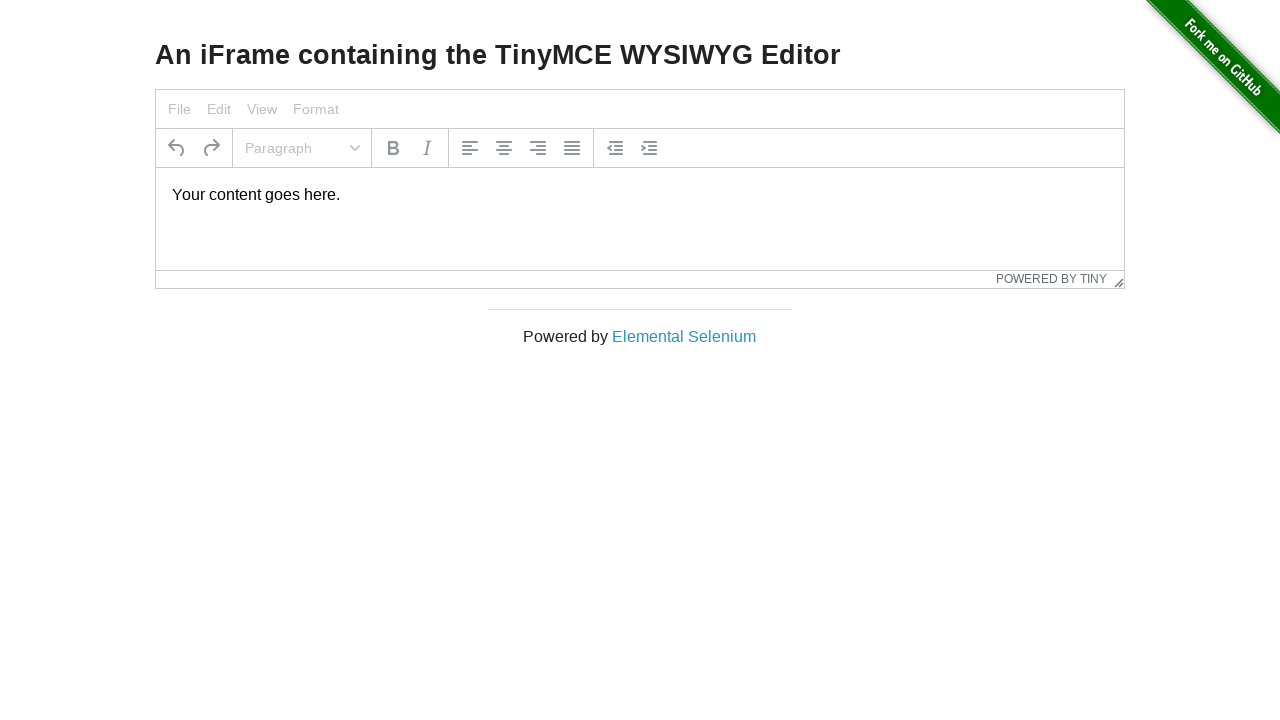